Clicks on checkbox2 and verifies it's checked

Starting URL: http://seleniumplayground.vectordesign.gr/

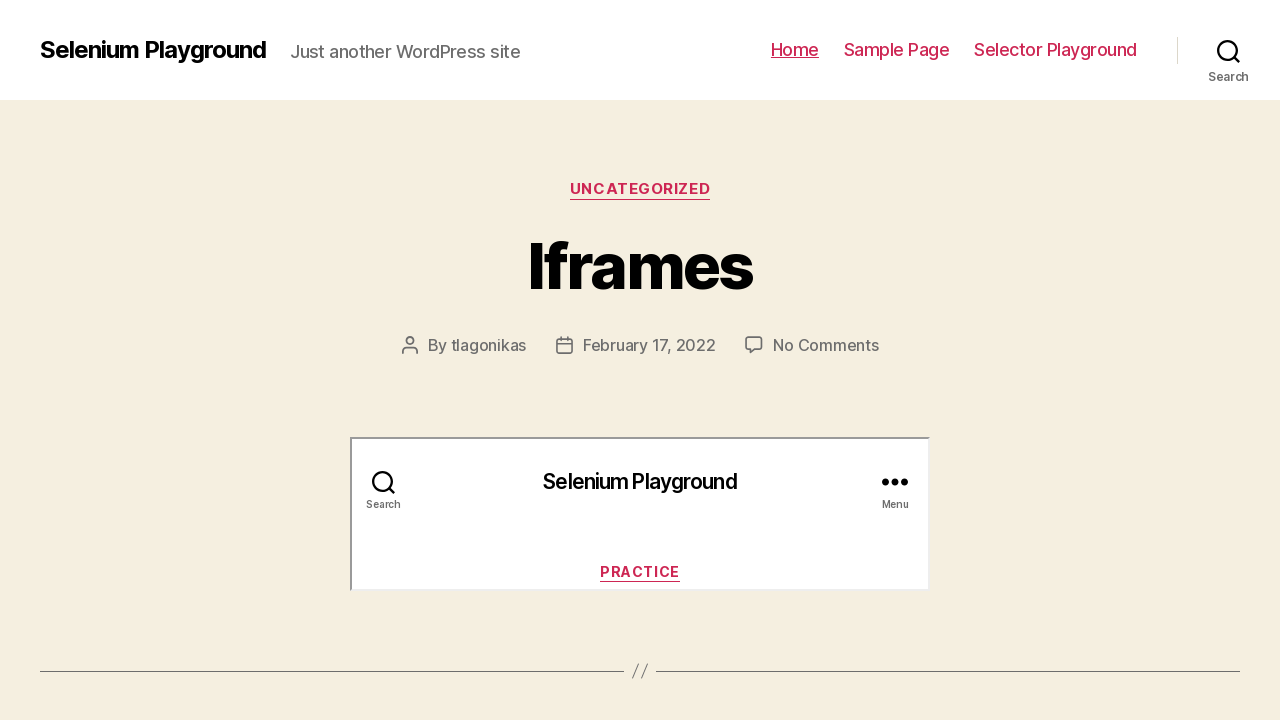

Navigated to Selenium Playground
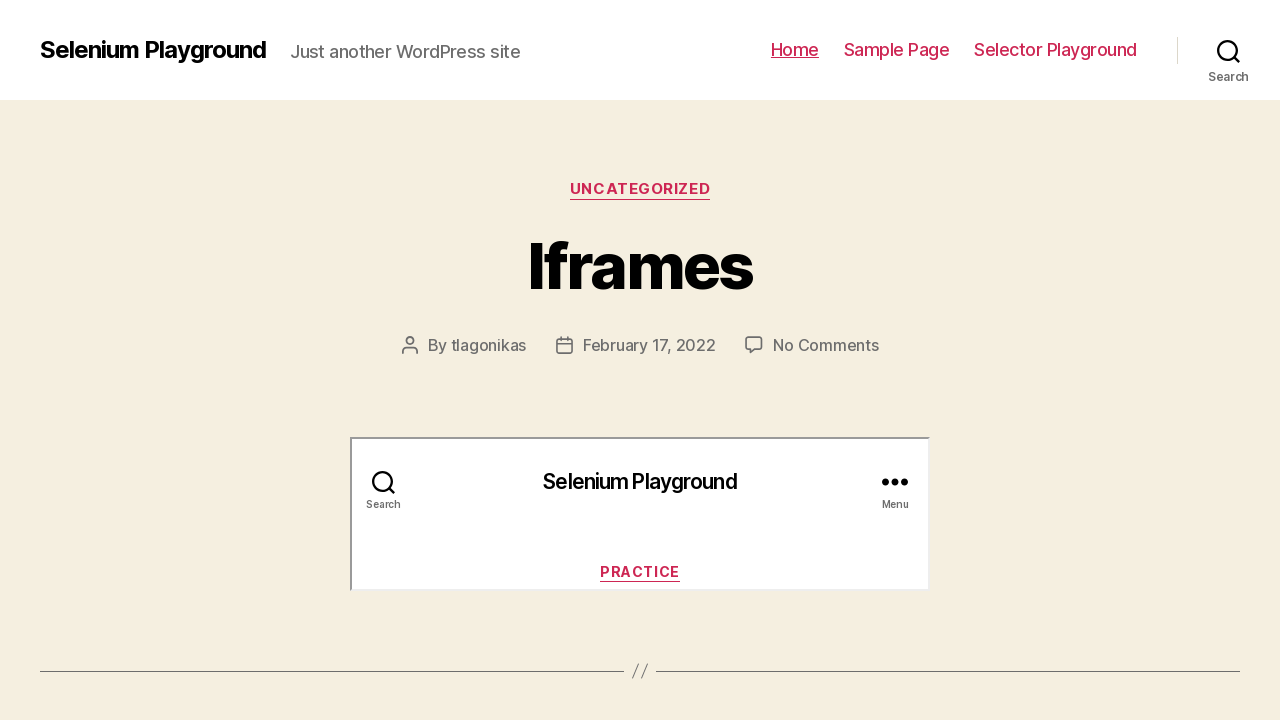

Clicked on checkbox2 to check it at (460, 361) on #checkbox2
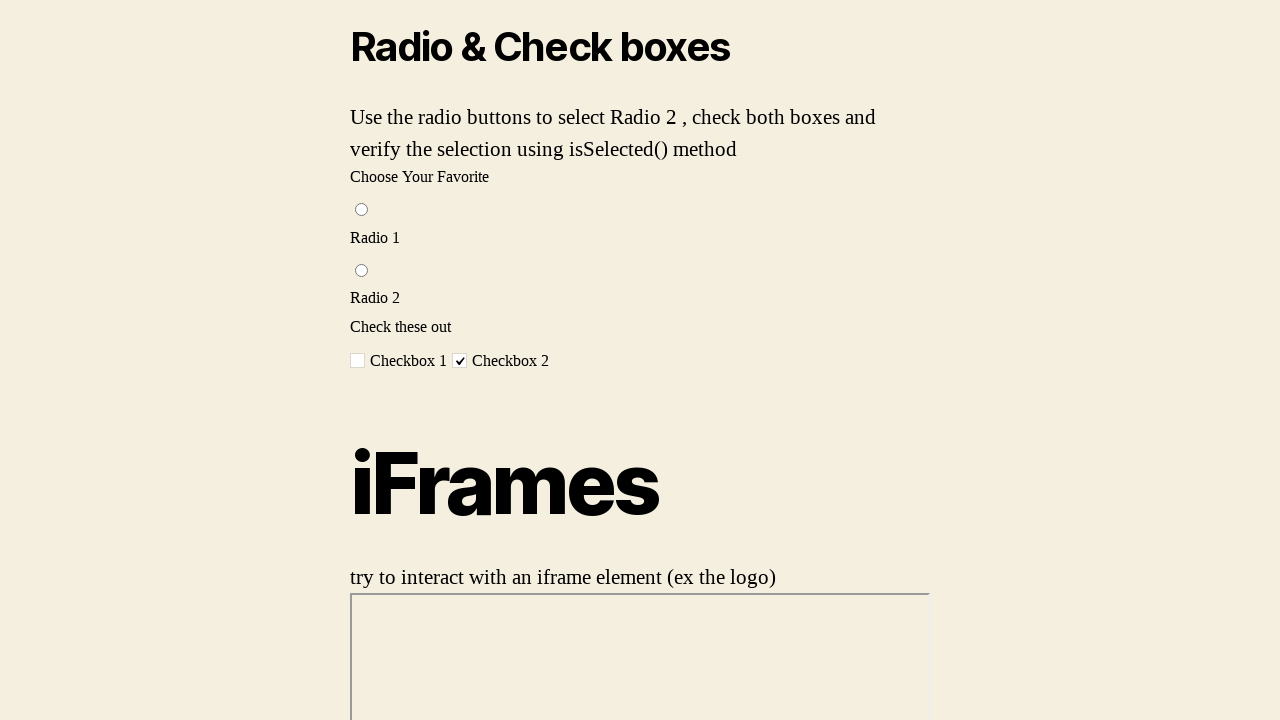

Verified that checkbox2 is checked
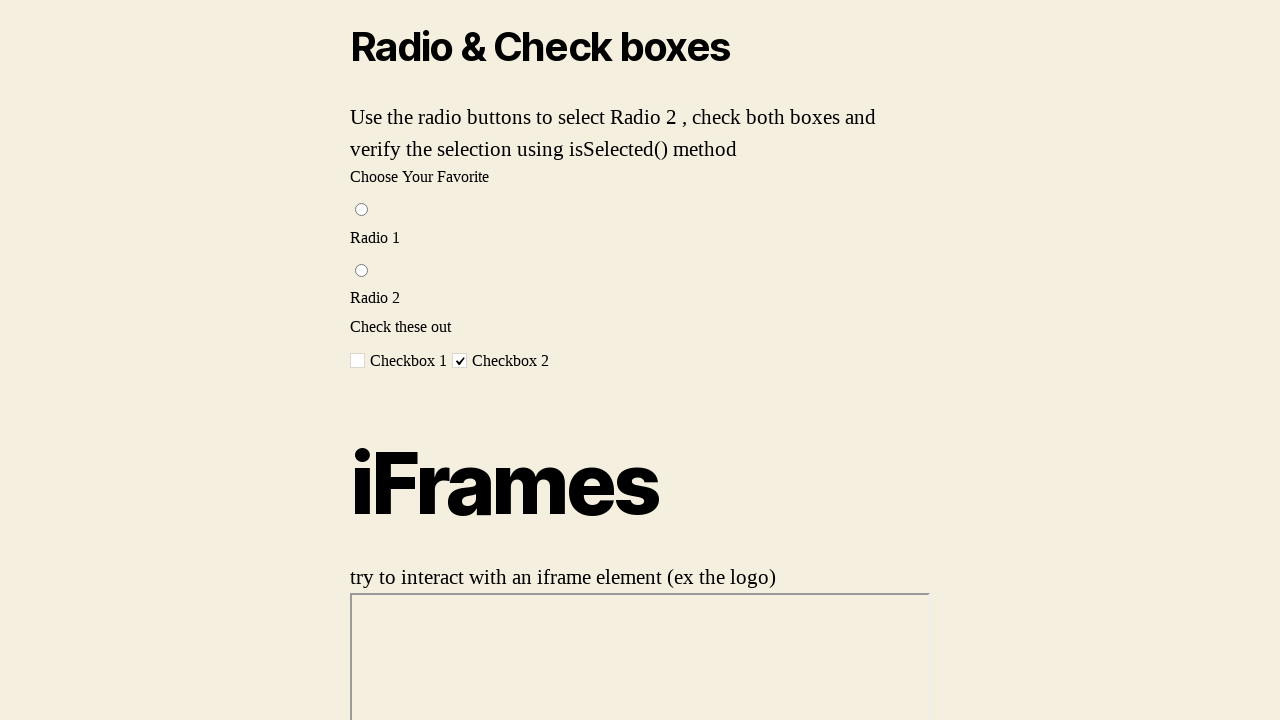

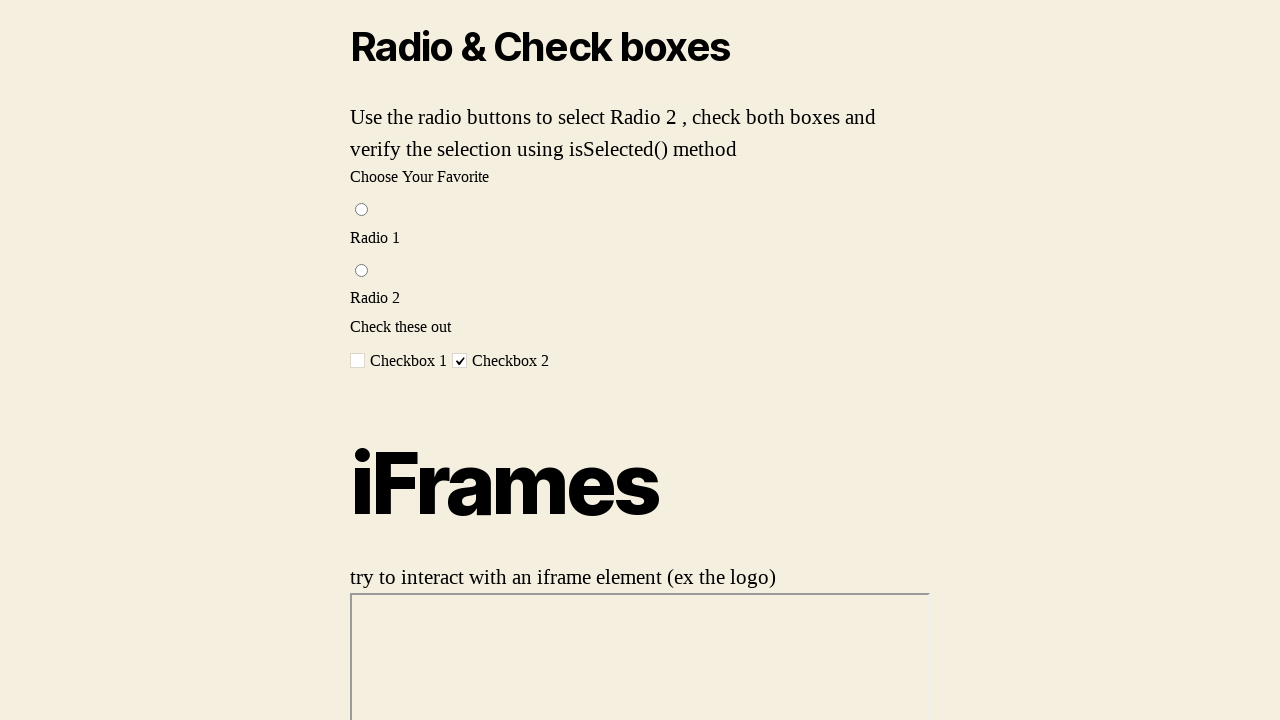